Navigates to a GitHub repository page and verifies the page loads by checking the document dimensions and waiting for content to render.

Starting URL: https://github.com/reinaldorossetti/capybara_tips

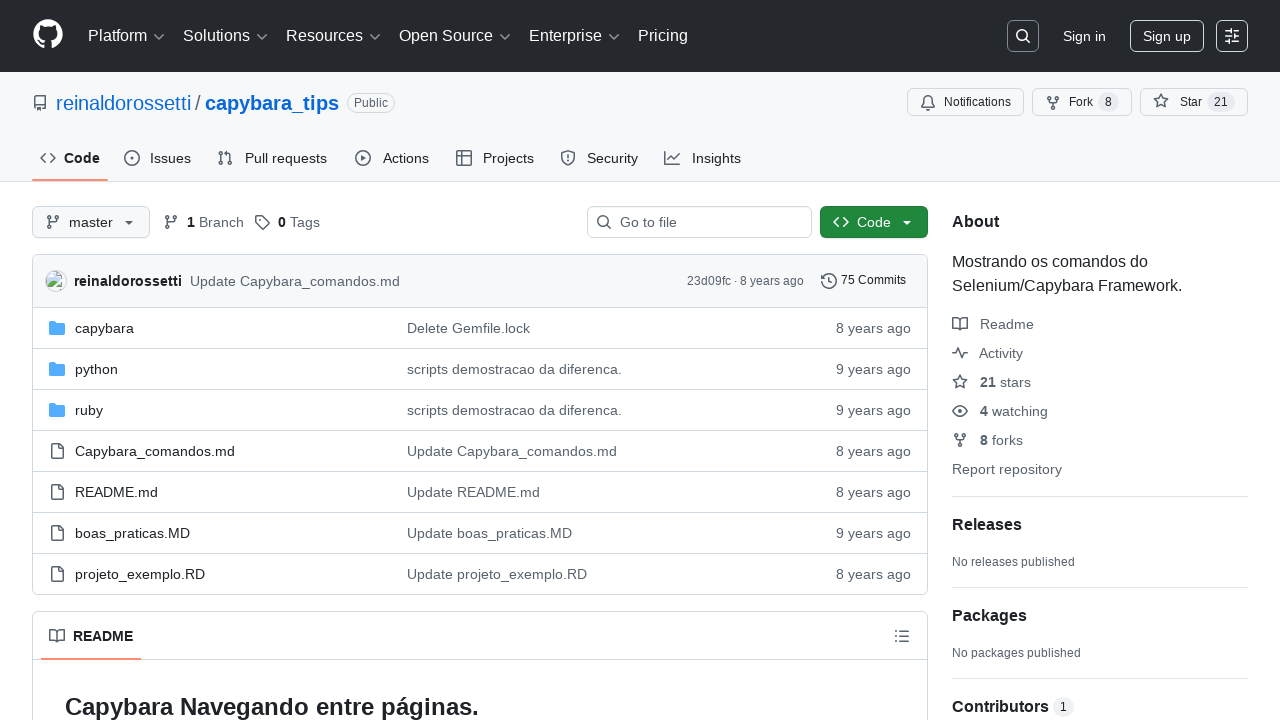

Navigated to GitHub repository page
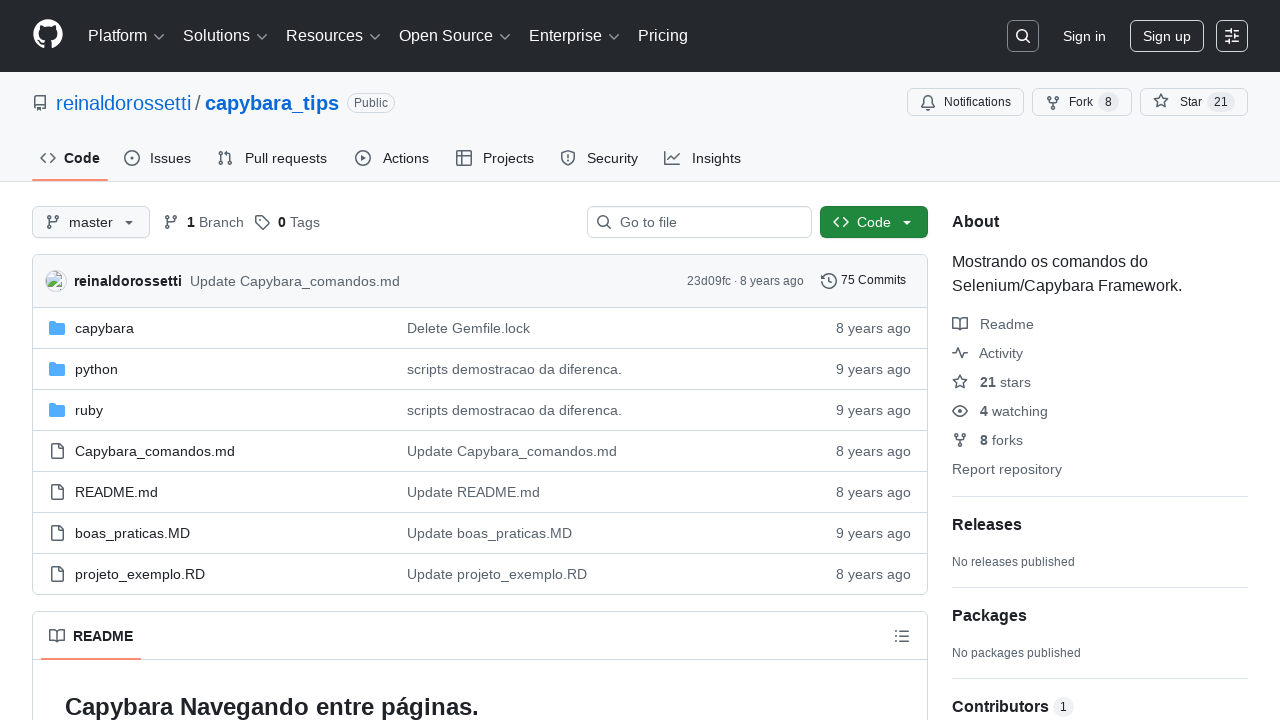

Page network idle state reached
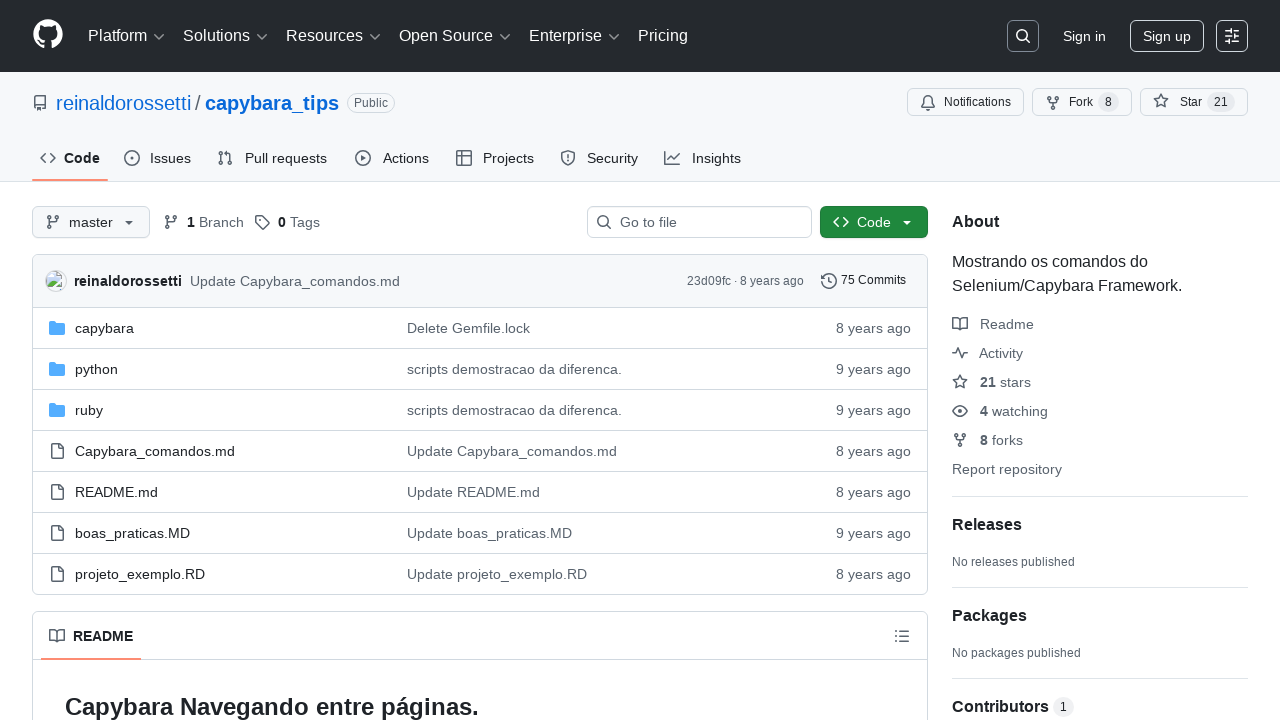

Retrieved page scroll height
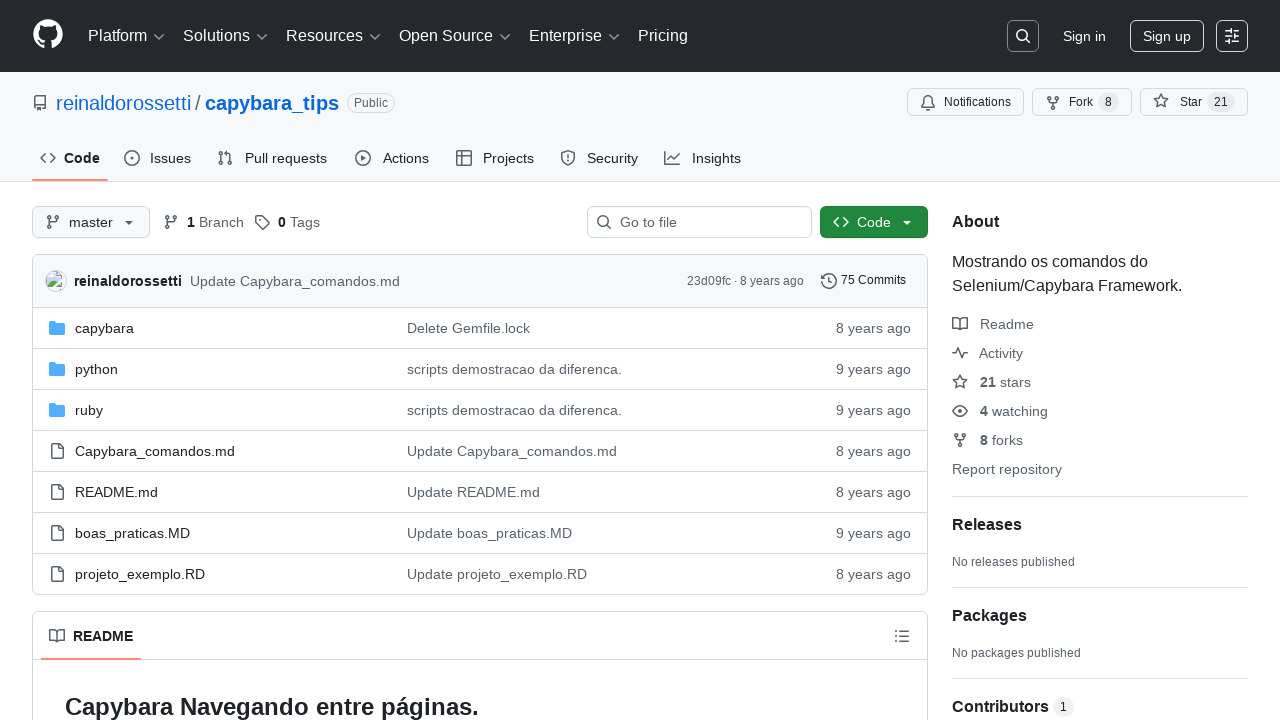

Retrieved page scroll width
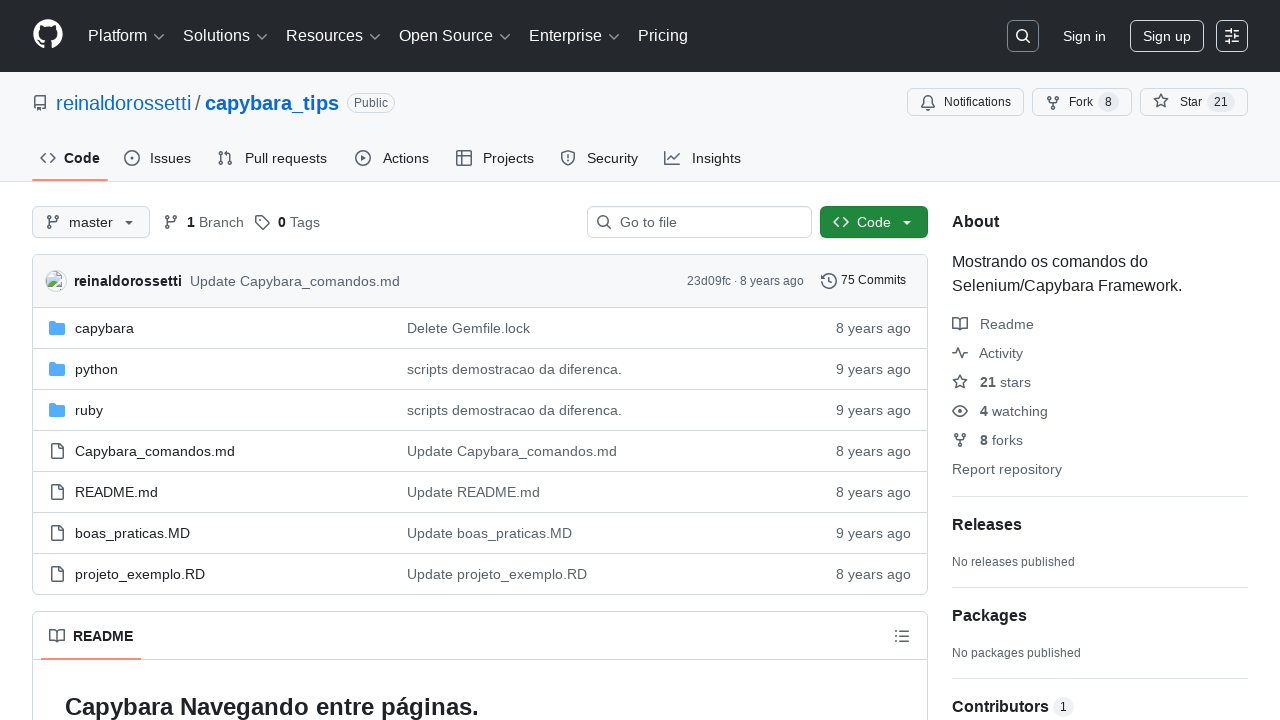

Set viewport size to 1280x11508
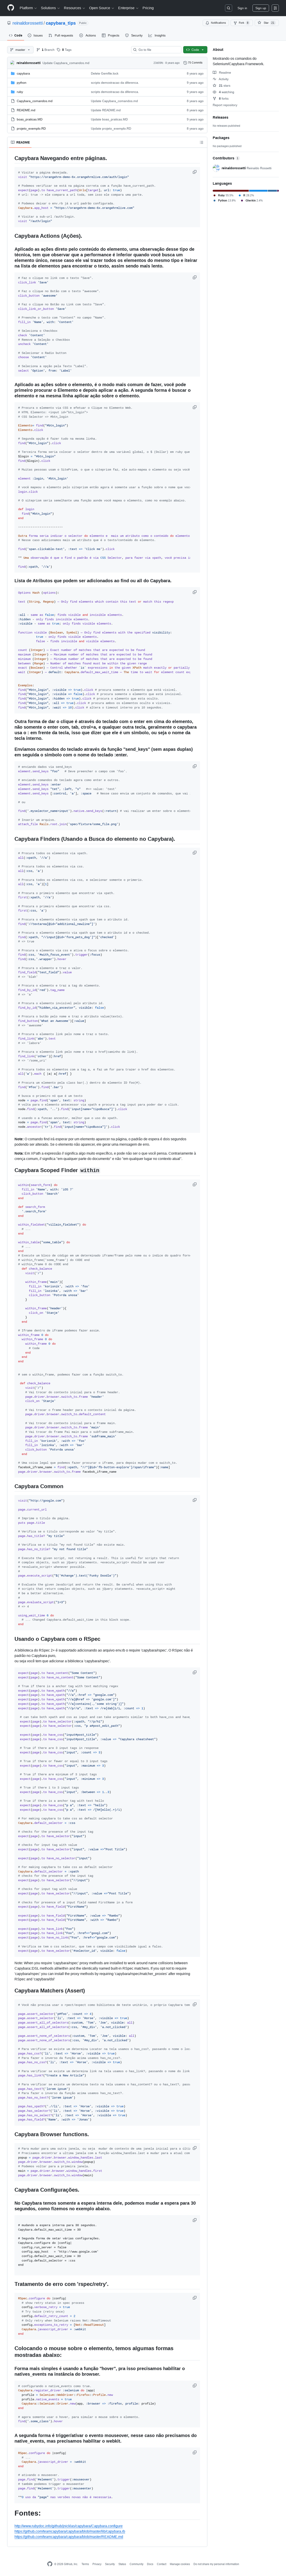

Waited 1000ms for resize-triggered content to settle
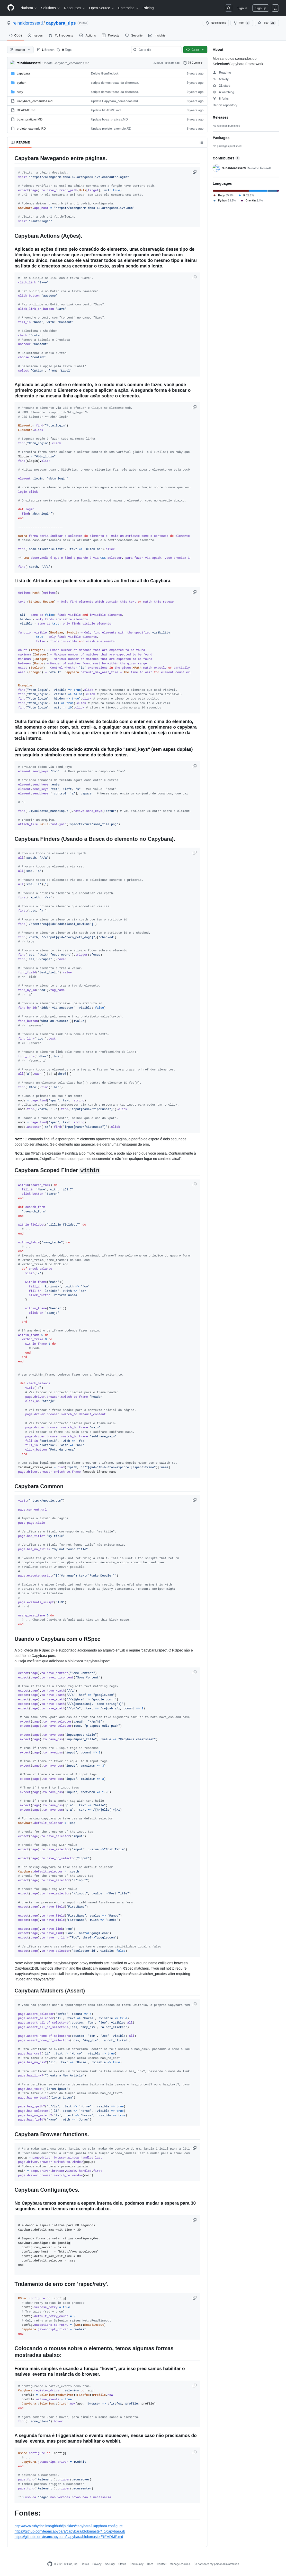

Repository content elements loaded and visible
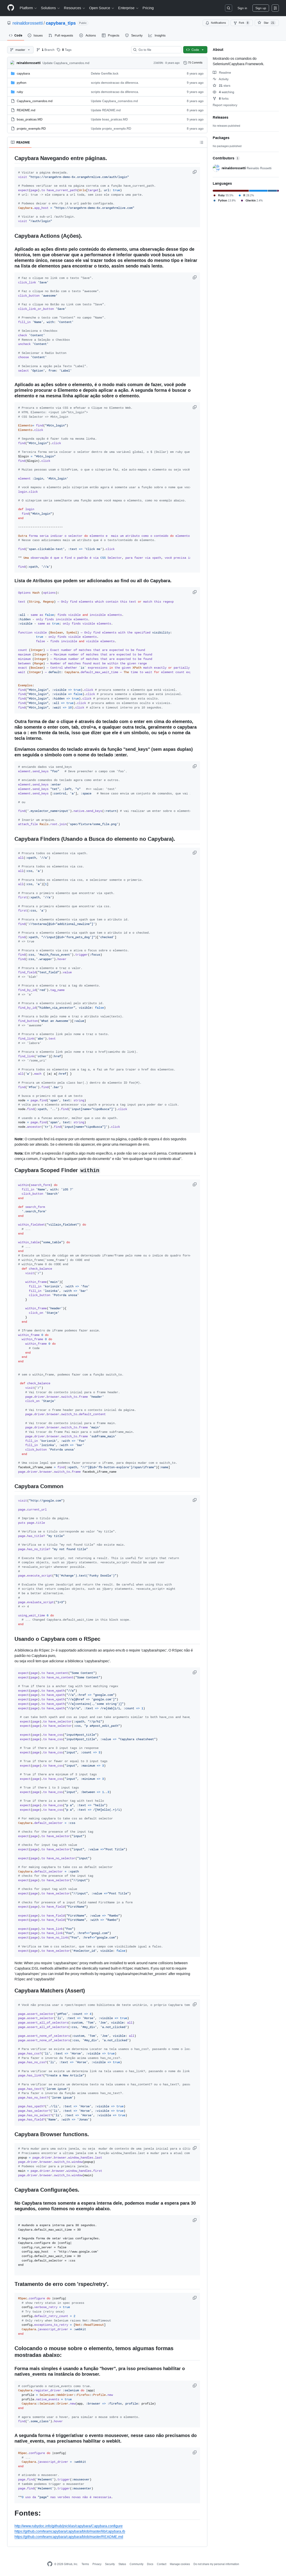

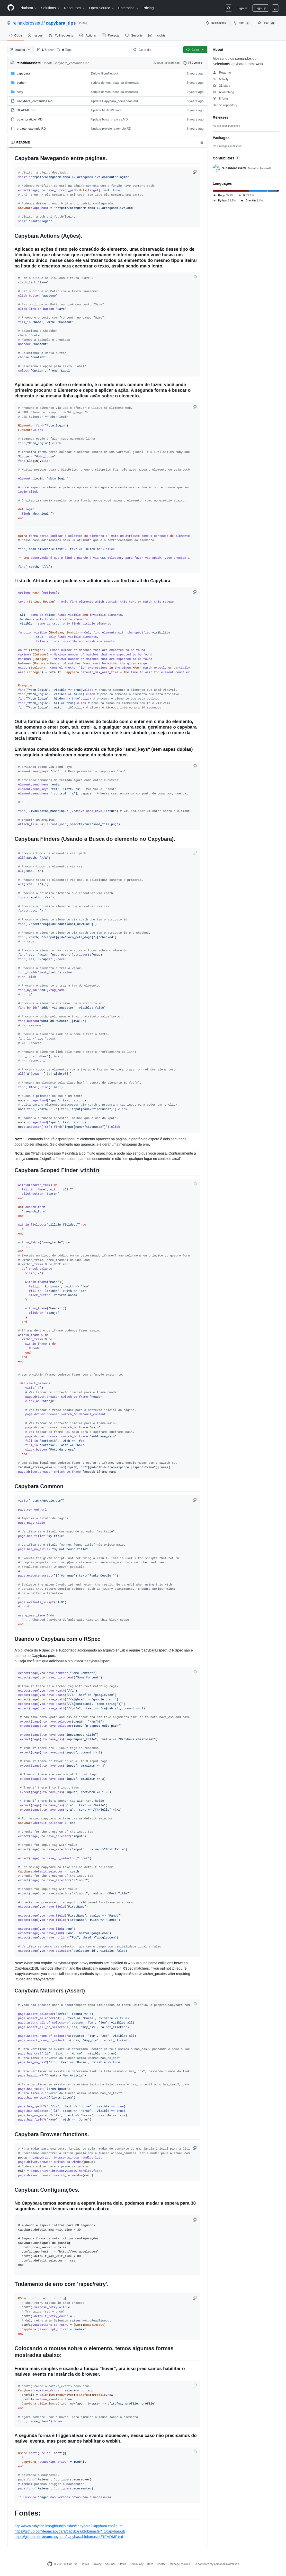